Tests adding a product to cart by opening a product in a new tab, adding it to cart, then verifying the product appears in the cart from the original tab.

Starting URL: https://www.demoblaze.com/index.html

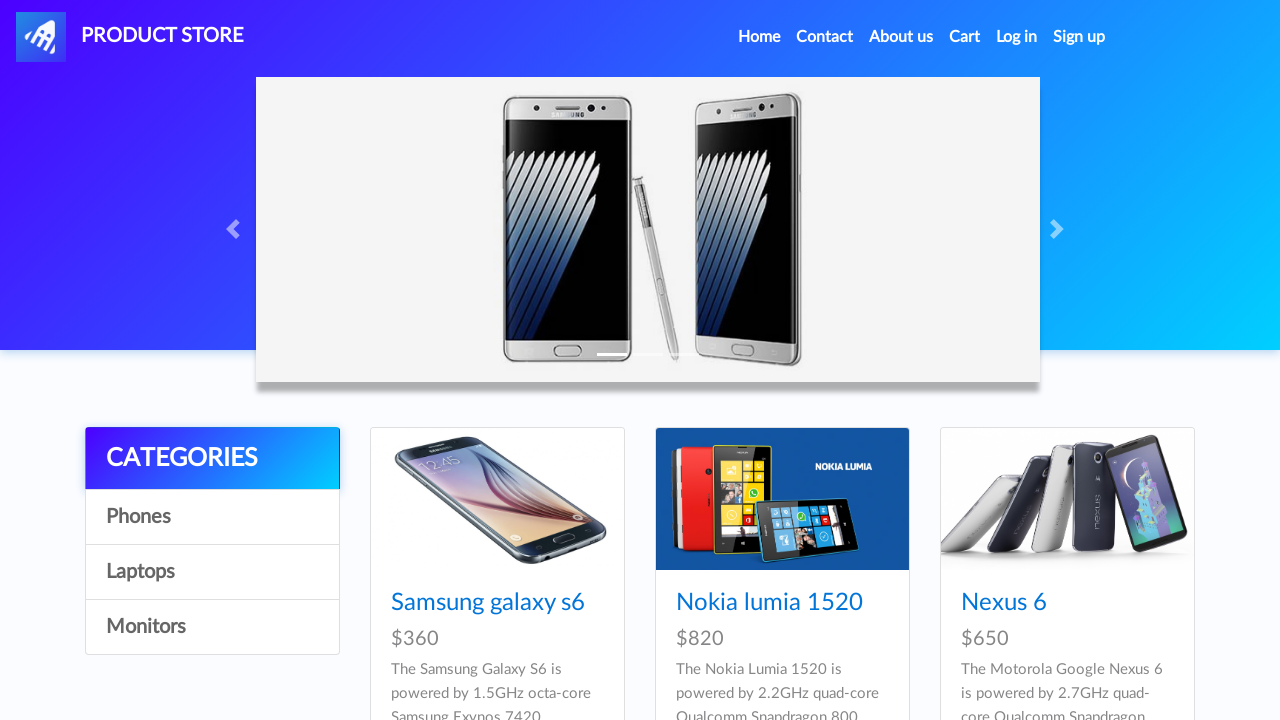

Waited for products to load on demoblaze homepage
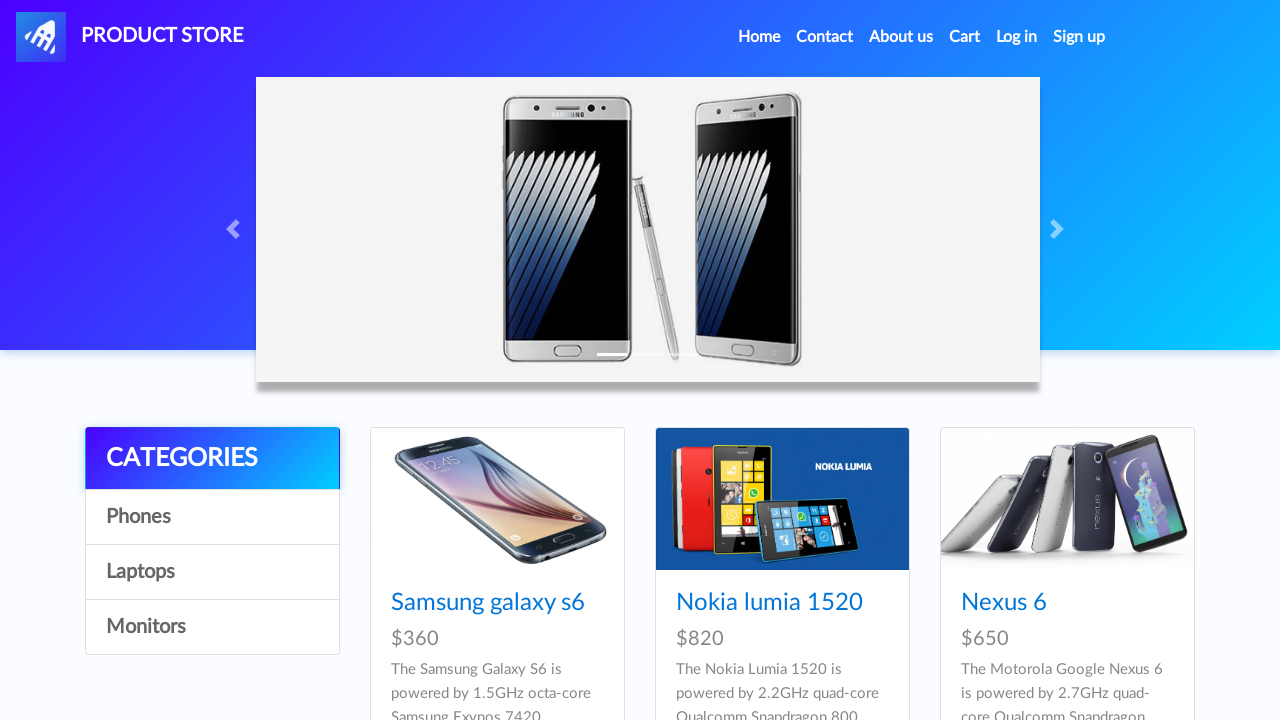

Captured first product name: Samsung galaxy s6
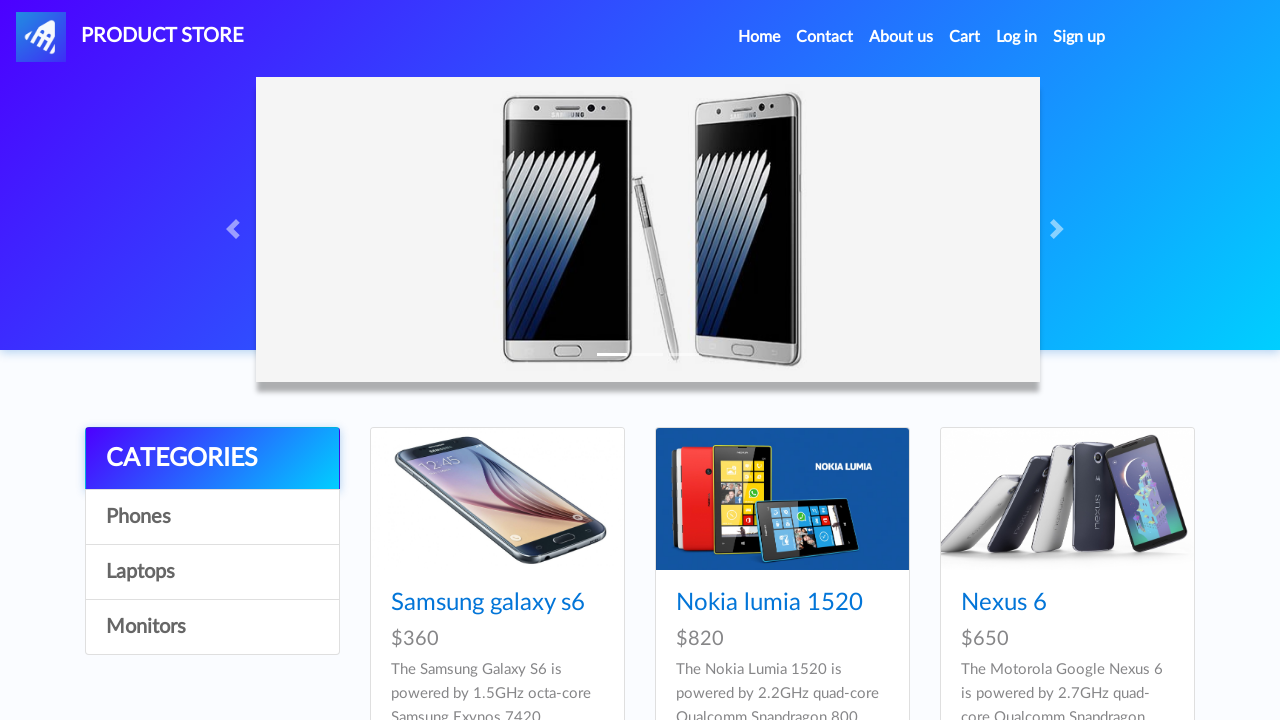

Opened first product in new tab using Ctrl+Click at (488, 603) on .hrefch >> nth=0
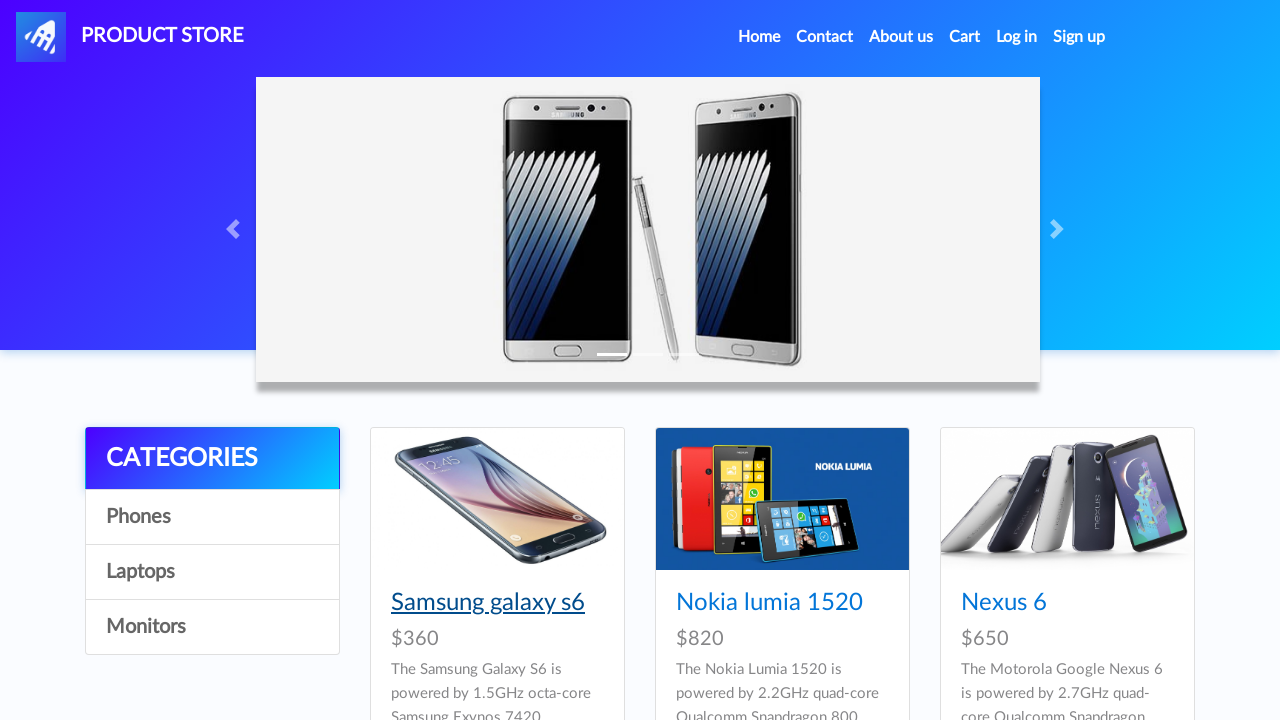

Switched to new product tab and waited for page to load
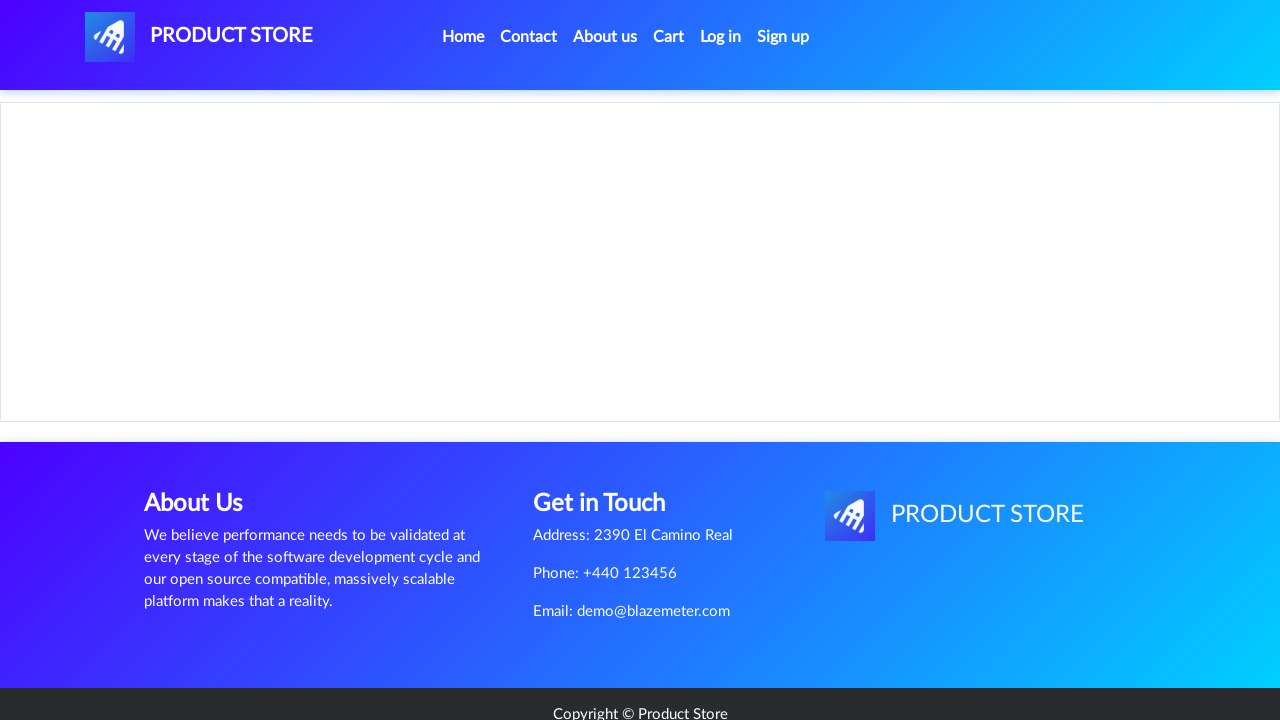

Add to cart button became visible
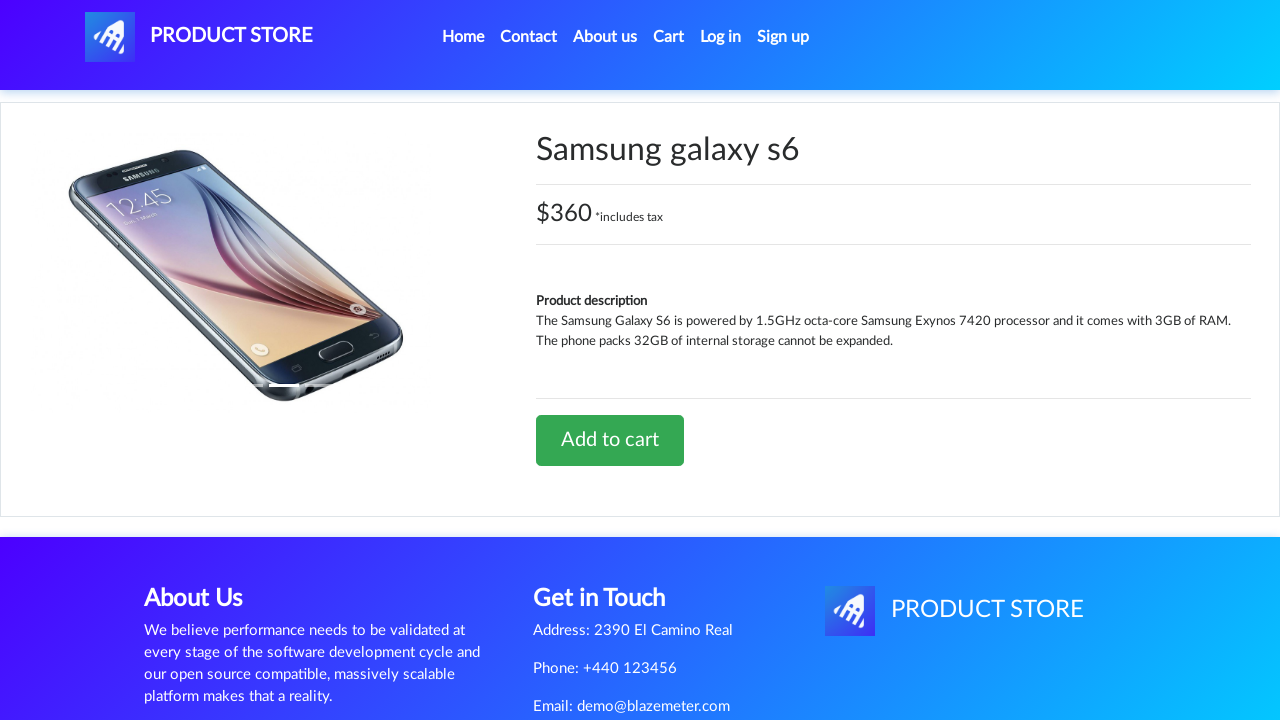

Clicked Add to cart button at (610, 440) on .btn-success
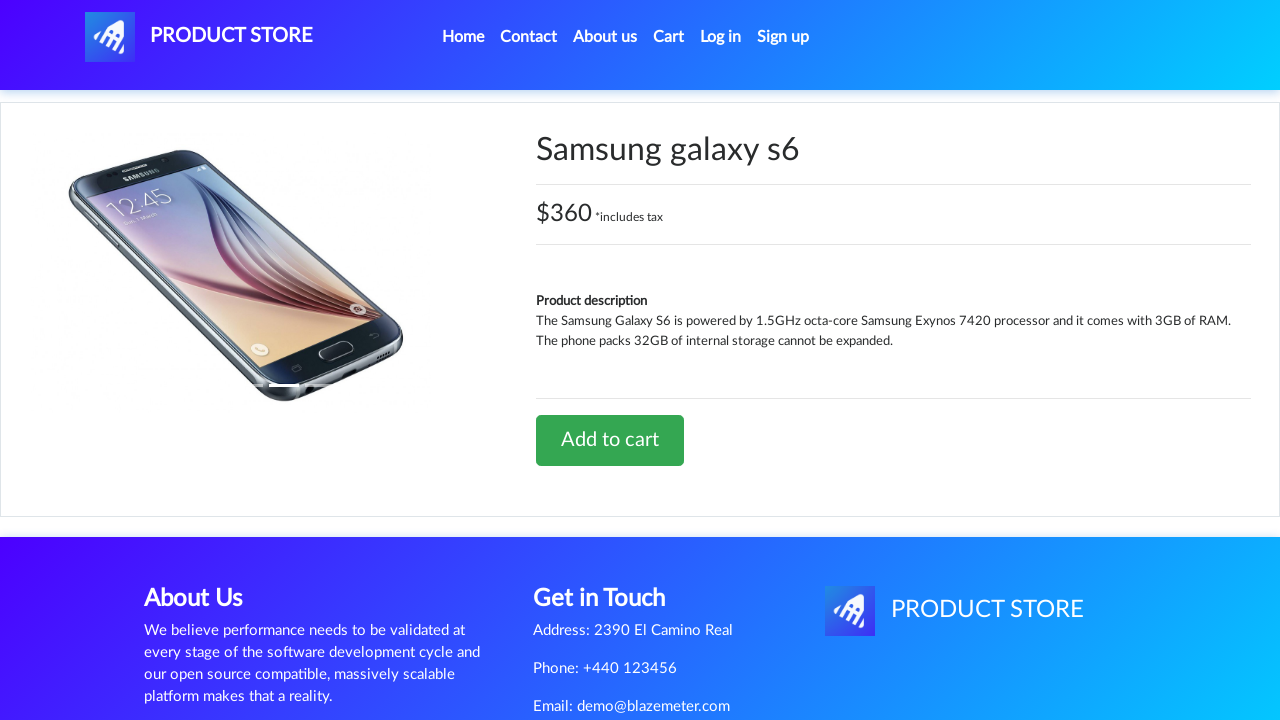

Accepted alert dialog after adding to cart
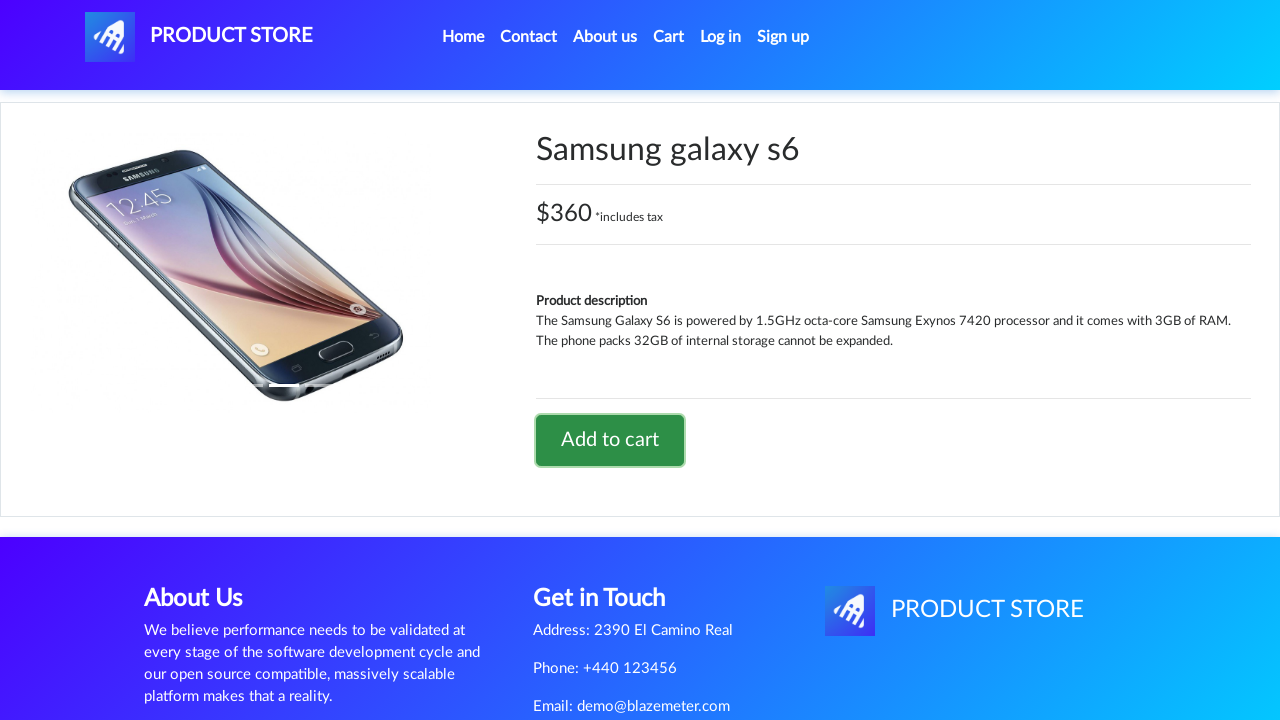

Closed product tab and returned to original tab
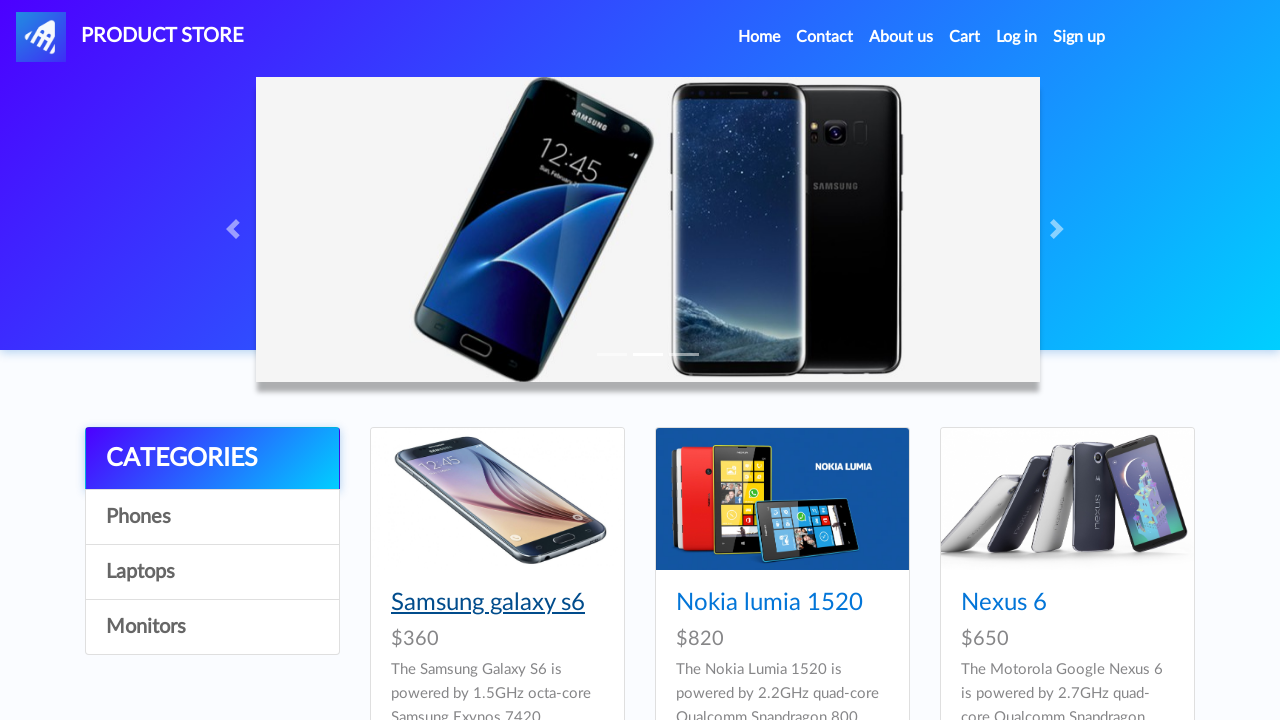

Clicked Cart link to navigate to cart page at (965, 37) on #cartur
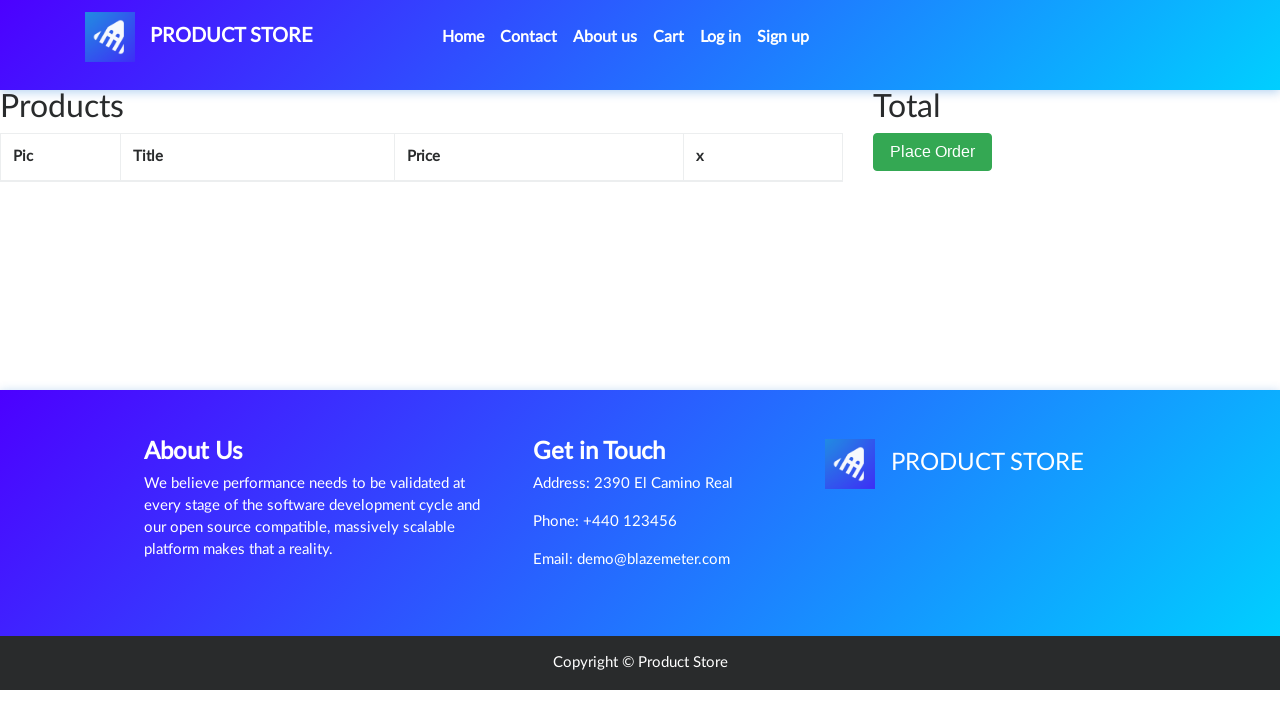

Cart items loaded
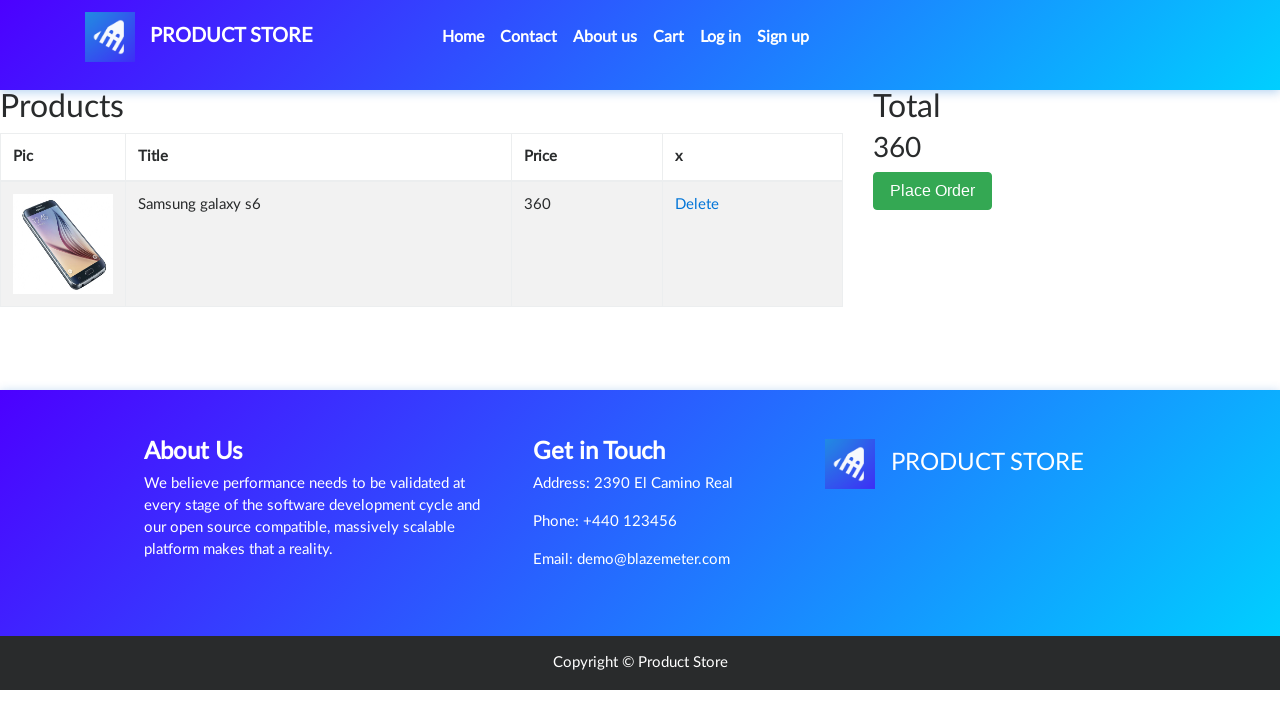

Verified cart contains exactly one item
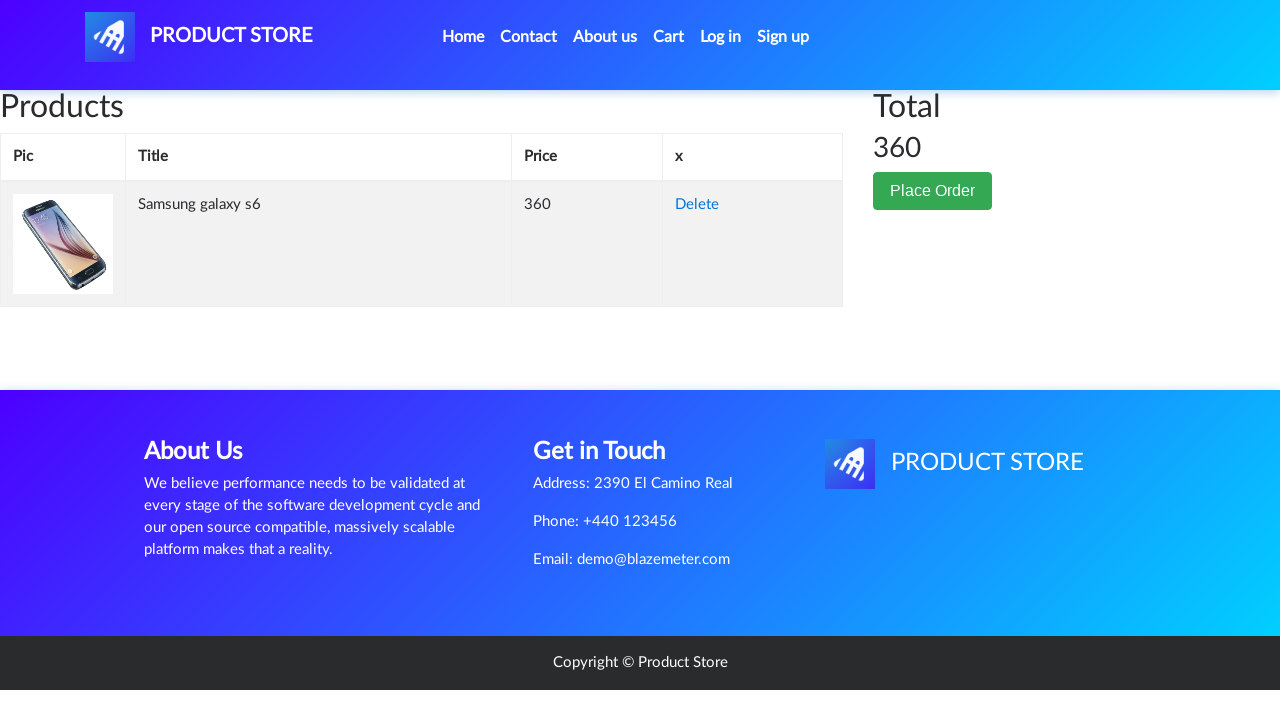

Verified cart contains correct product: Samsung galaxy s6
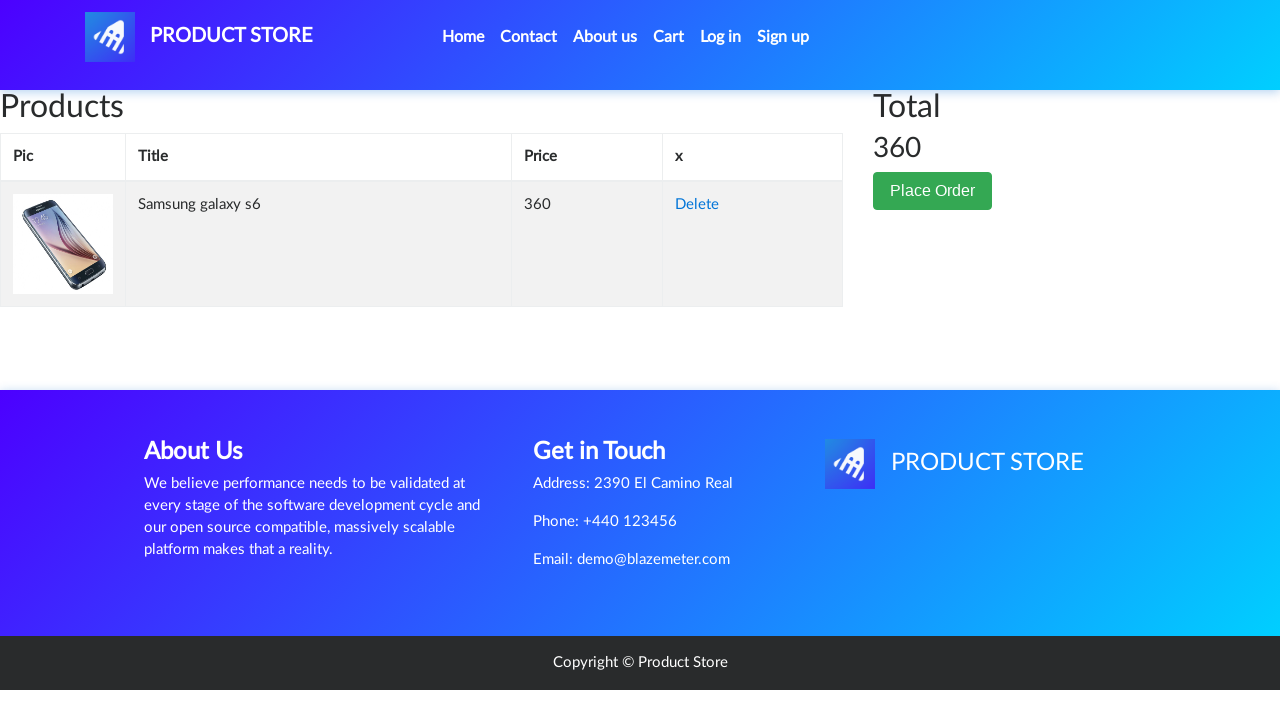

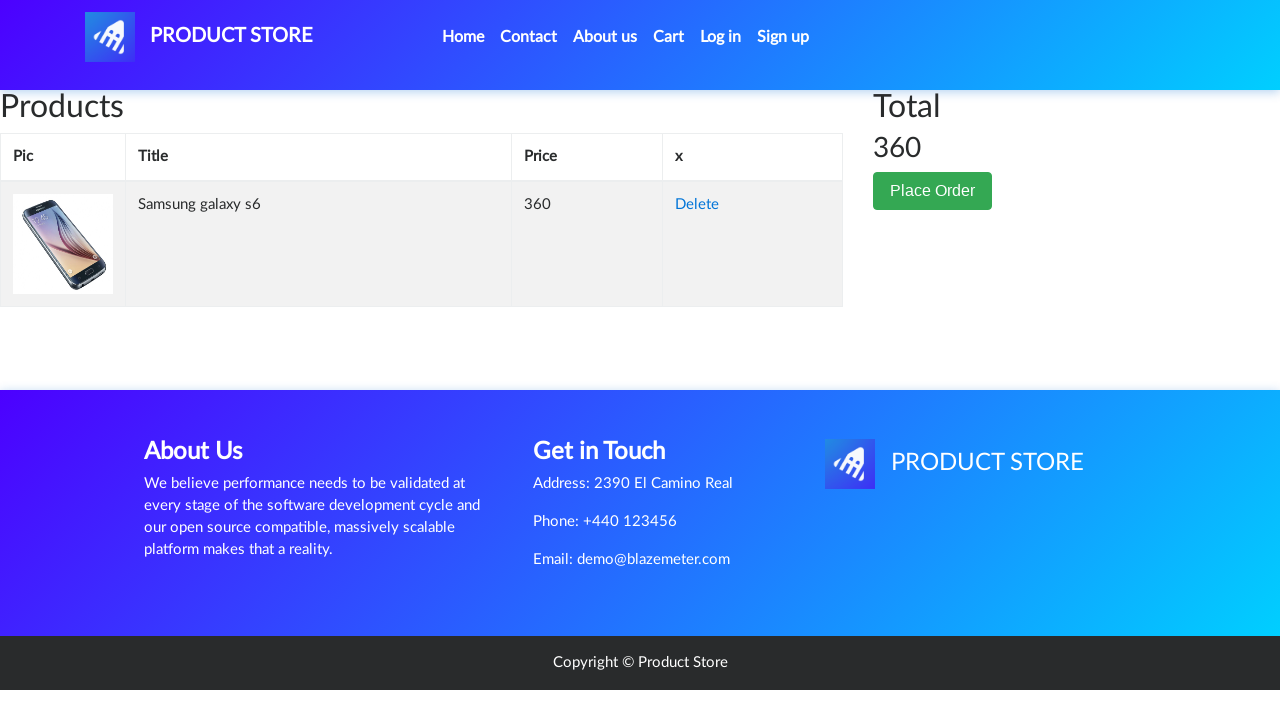